Tests static dropdown functionality on a practice page by selecting currency options using three different methods: by index, by visible text, and by value.

Starting URL: https://rahulshettyacademy.com/dropdownsPractise/

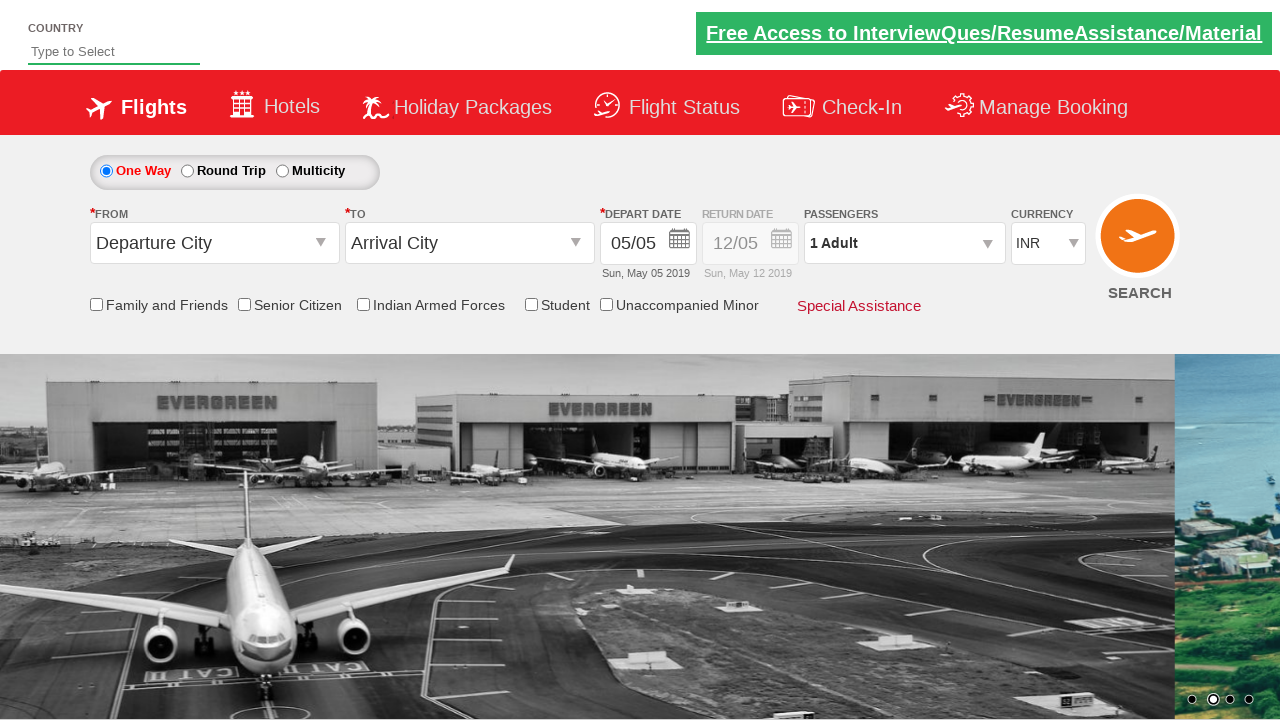

Selected currency dropdown option by index 2 (third option) on #ctl00_mainContent_DropDownListCurrency
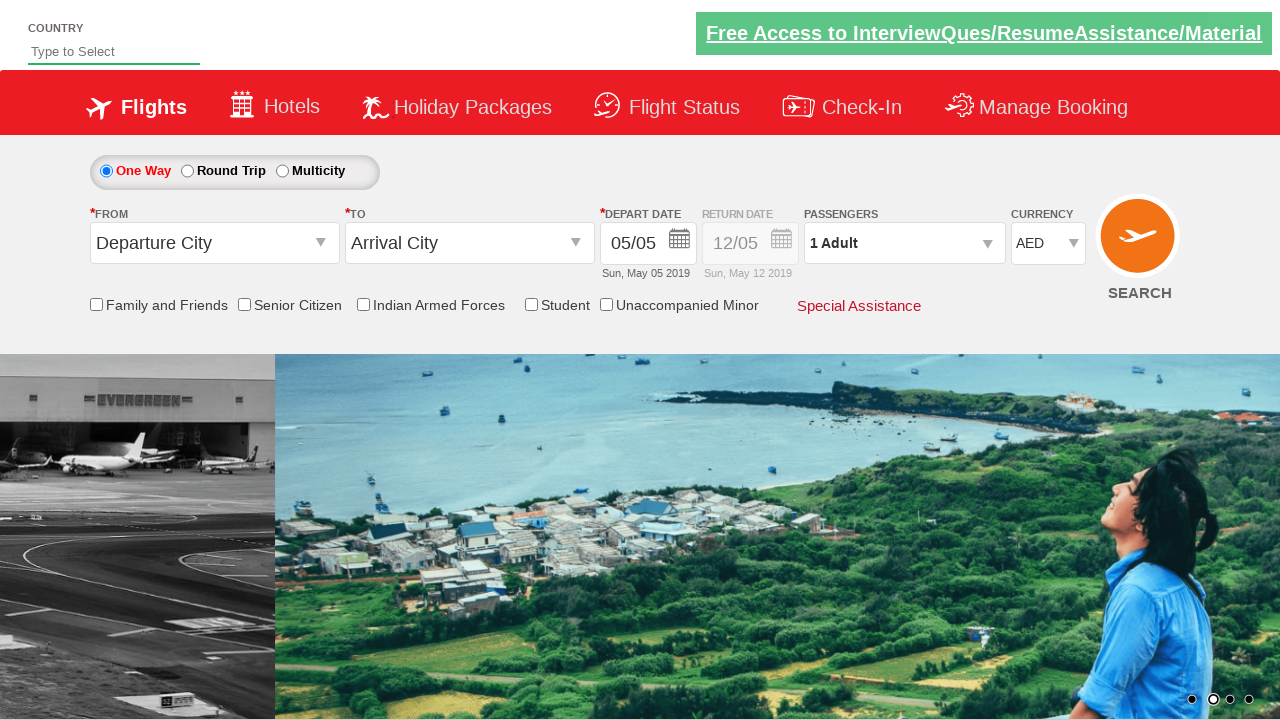

Selected currency dropdown option by visible text 'USD' on #ctl00_mainContent_DropDownListCurrency
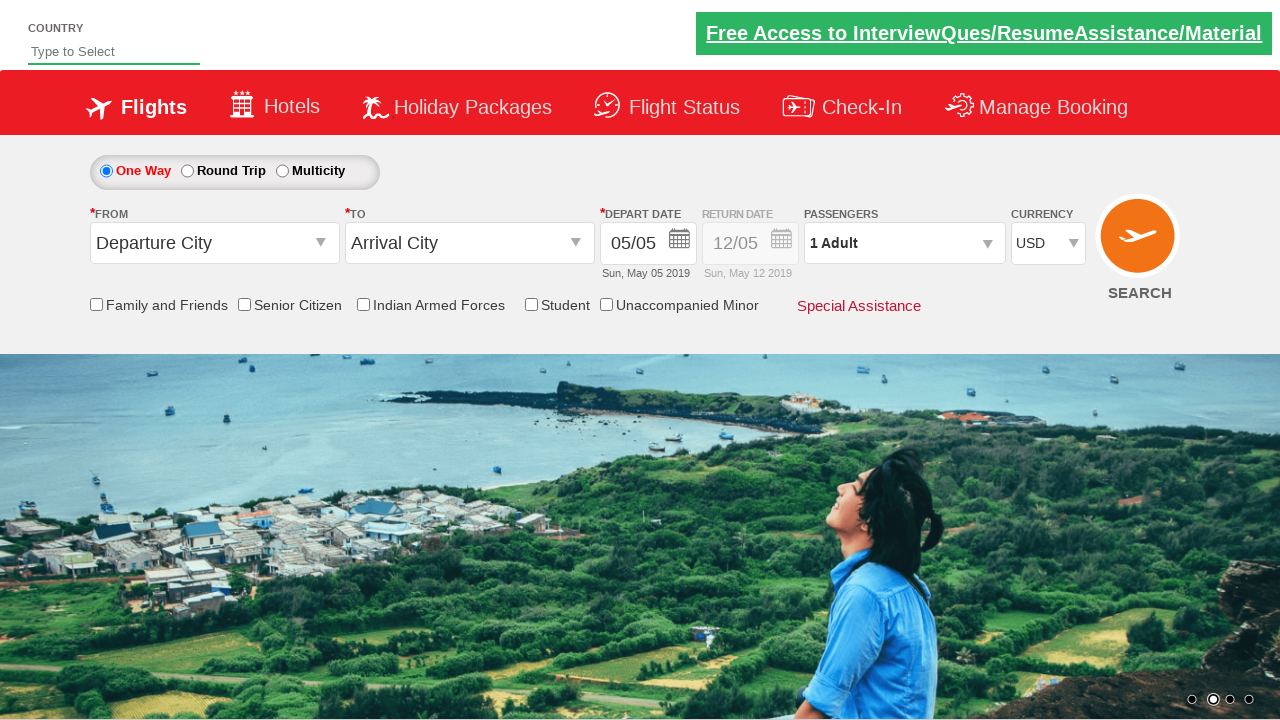

Selected currency dropdown option by value 'INR' on #ctl00_mainContent_DropDownListCurrency
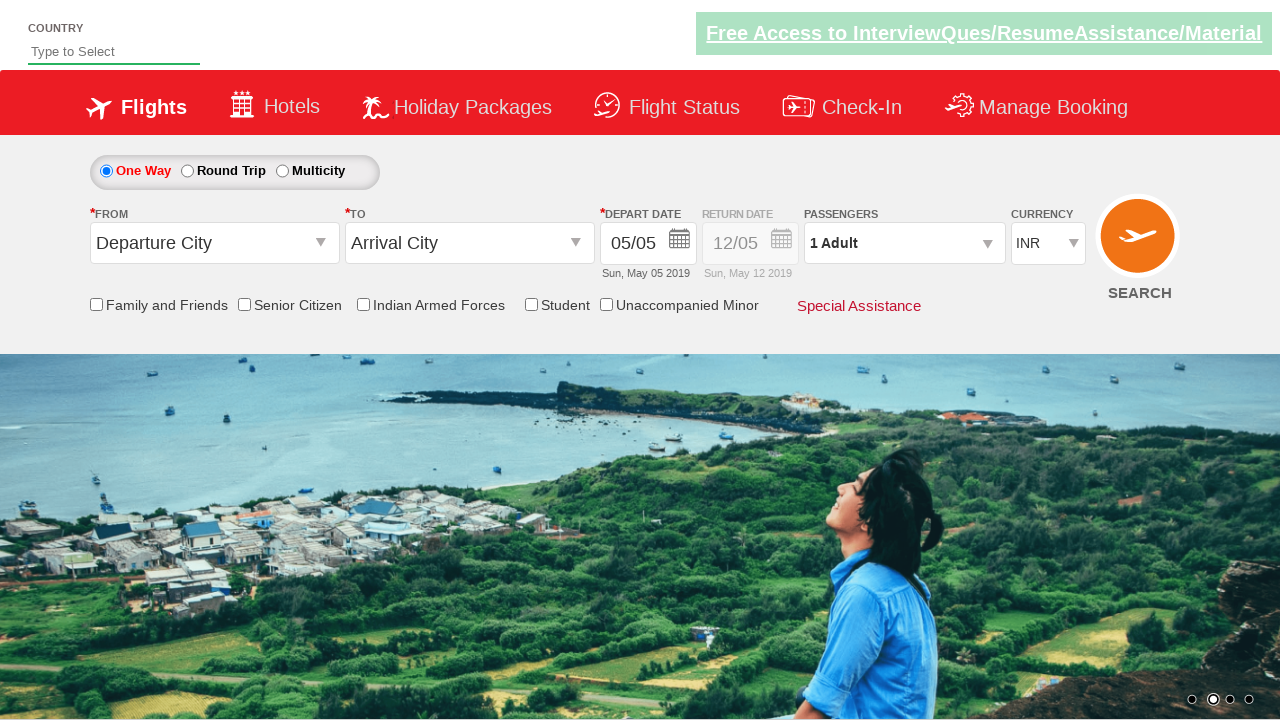

Waited 500ms for currency selection to be applied
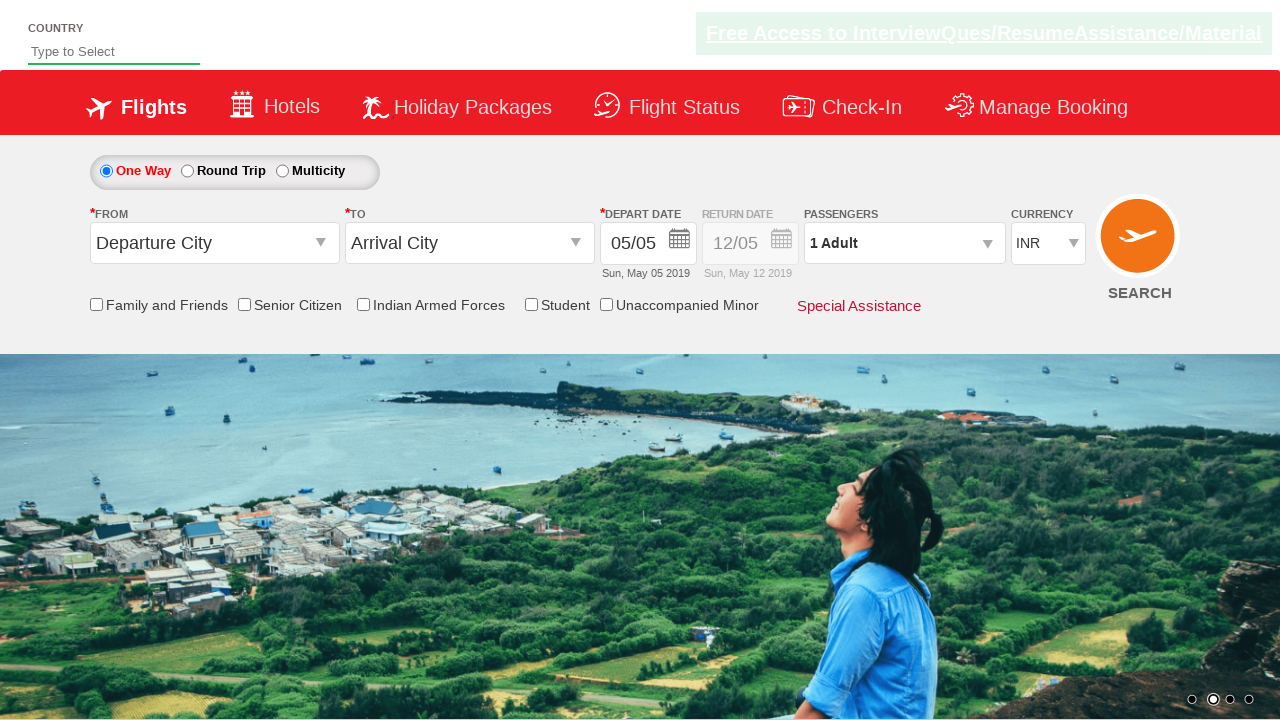

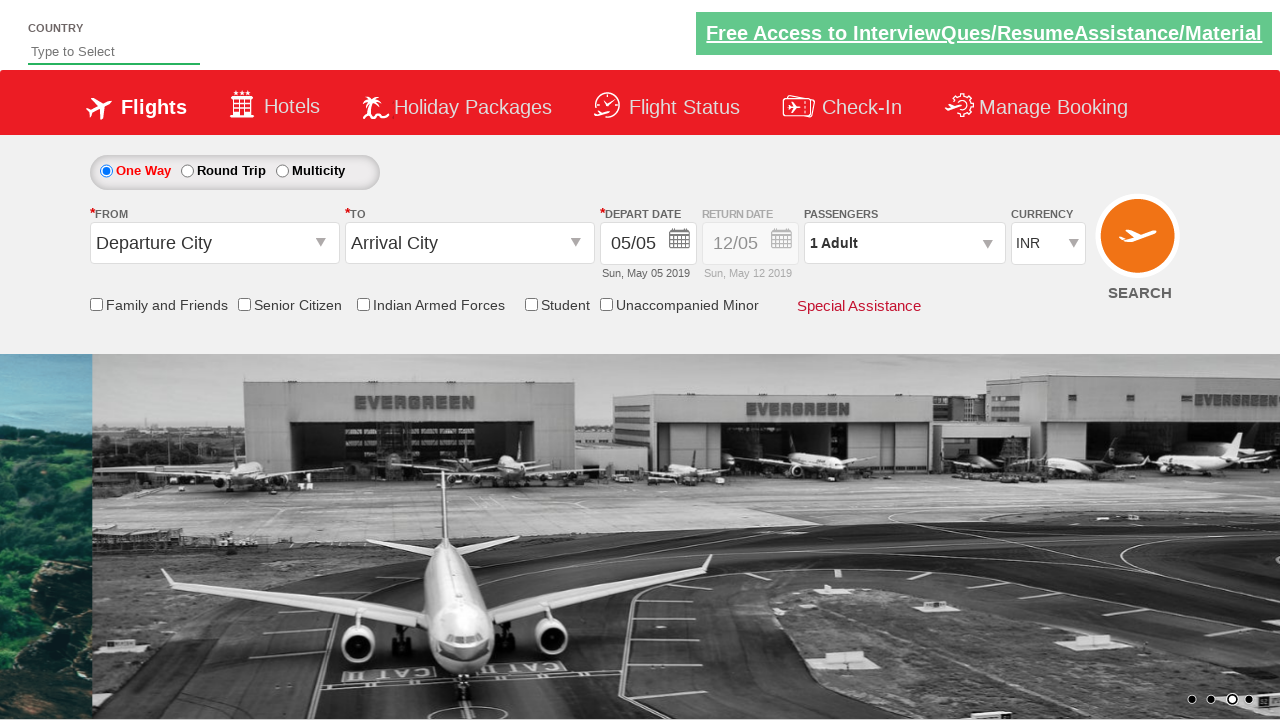